Tests an Angular calculator demo by entering two numbers, selecting an operator, clicking Go, and verifying the result equals 42

Starting URL: http://juliemr.github.io/protractor-demo/

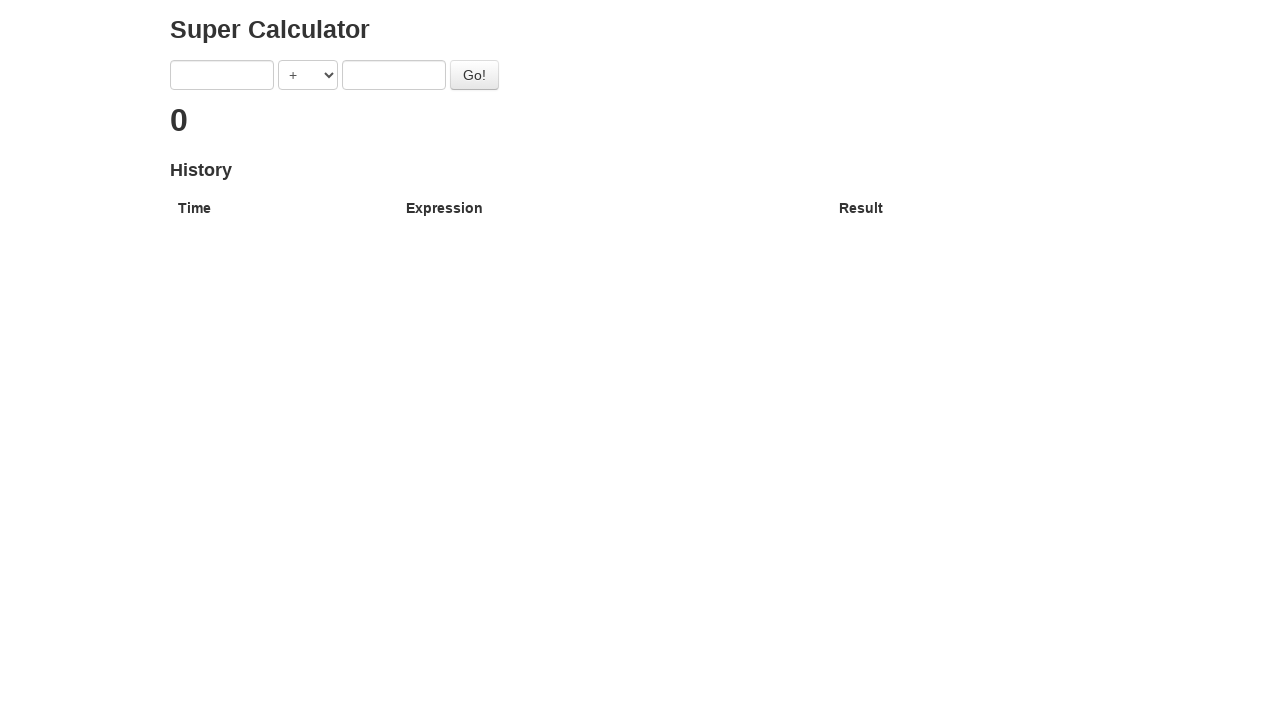

Filled first input field with '40' on input[ng-model='first']
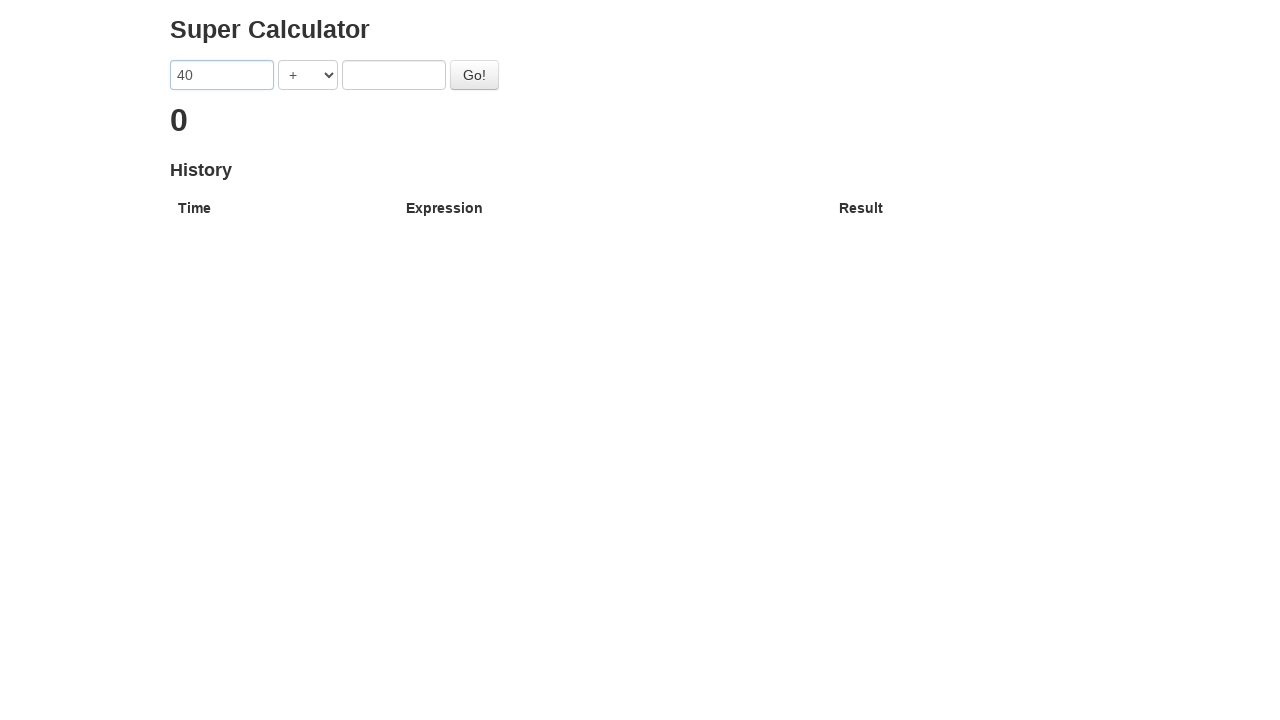

Filled second input field with '2' on input[ng-model='second']
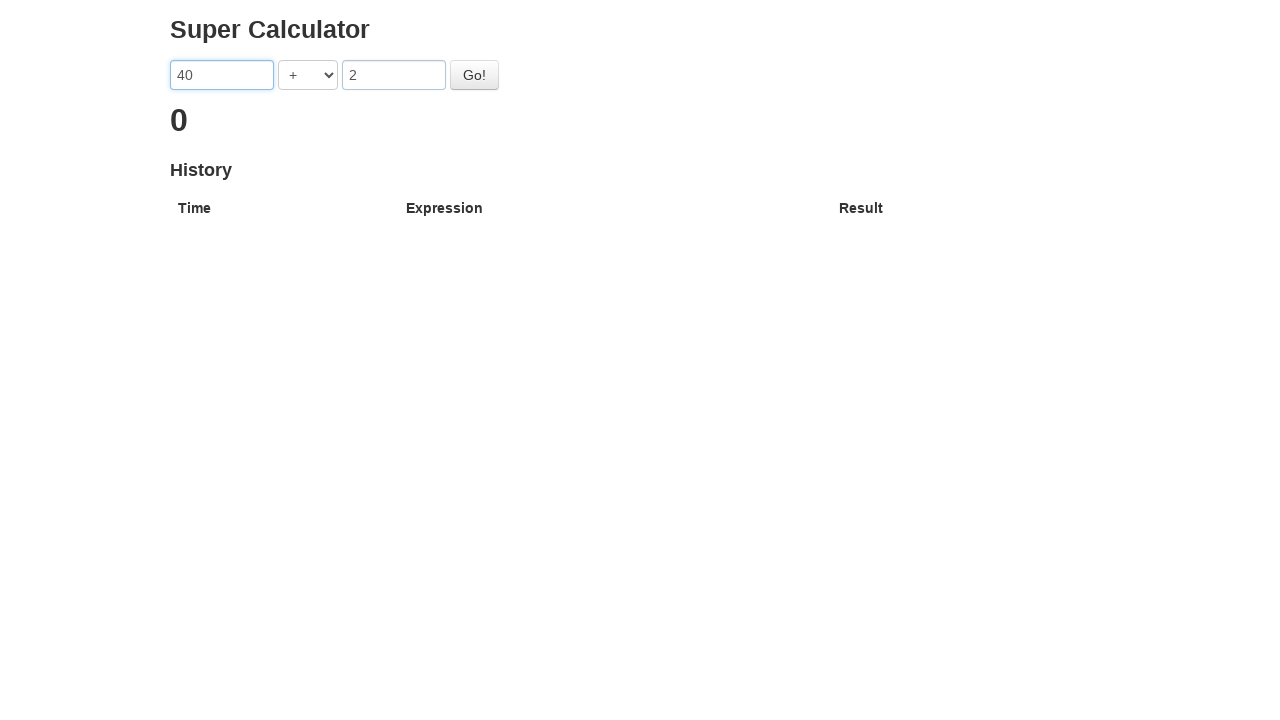

Clicked operator dropdown at (308, 75) on select[ng-model='operator']
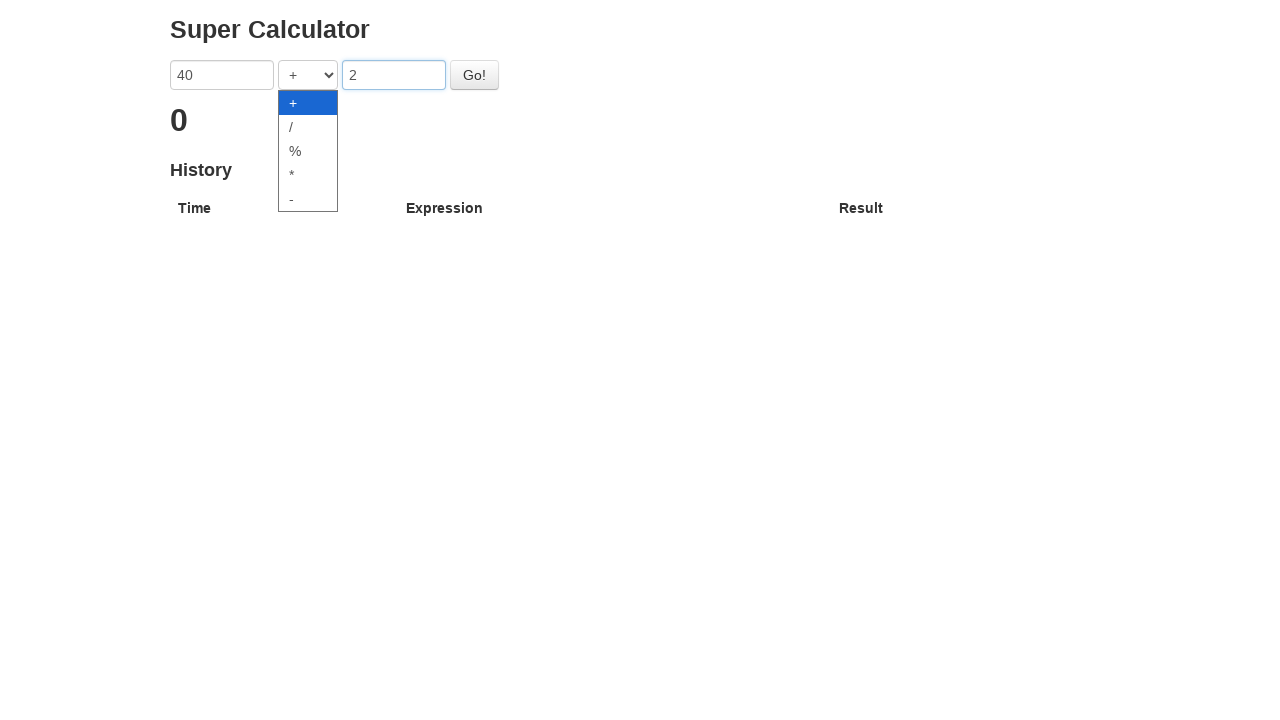

Selected first operator option (addition) on select[ng-model='operator']
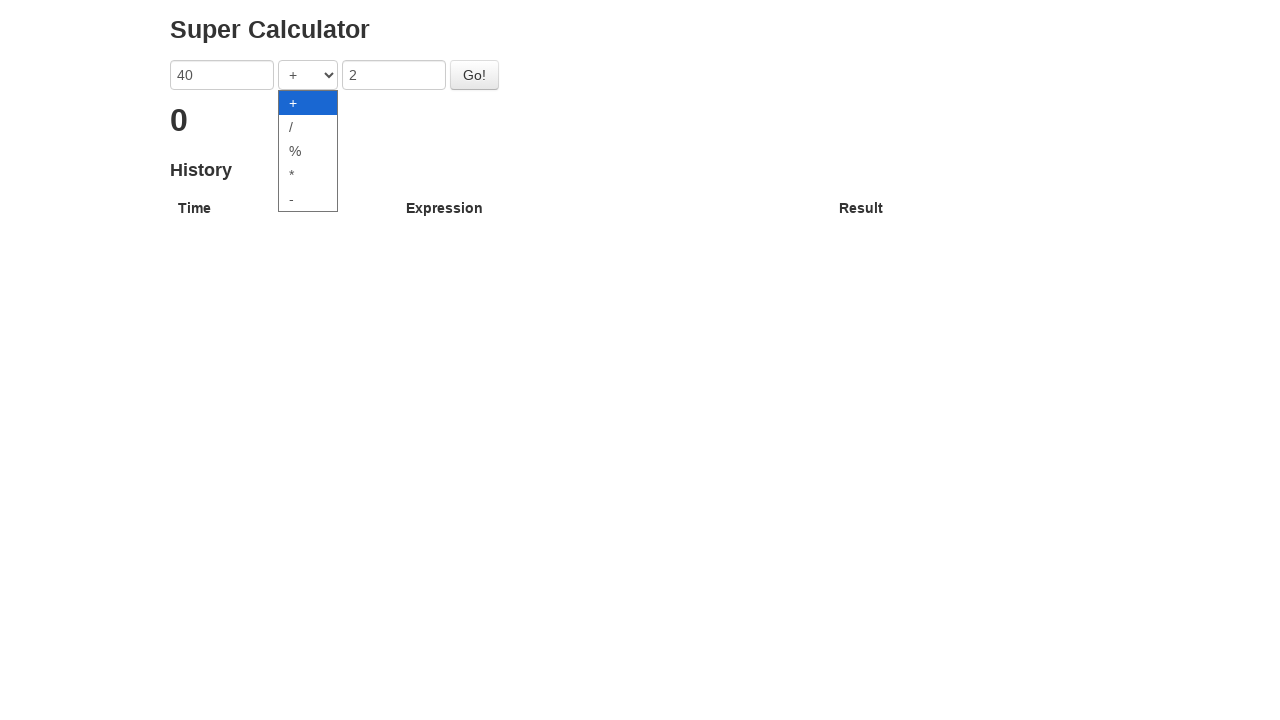

Clicked Go button to perform calculation at (474, 75) on button:has-text('Go')
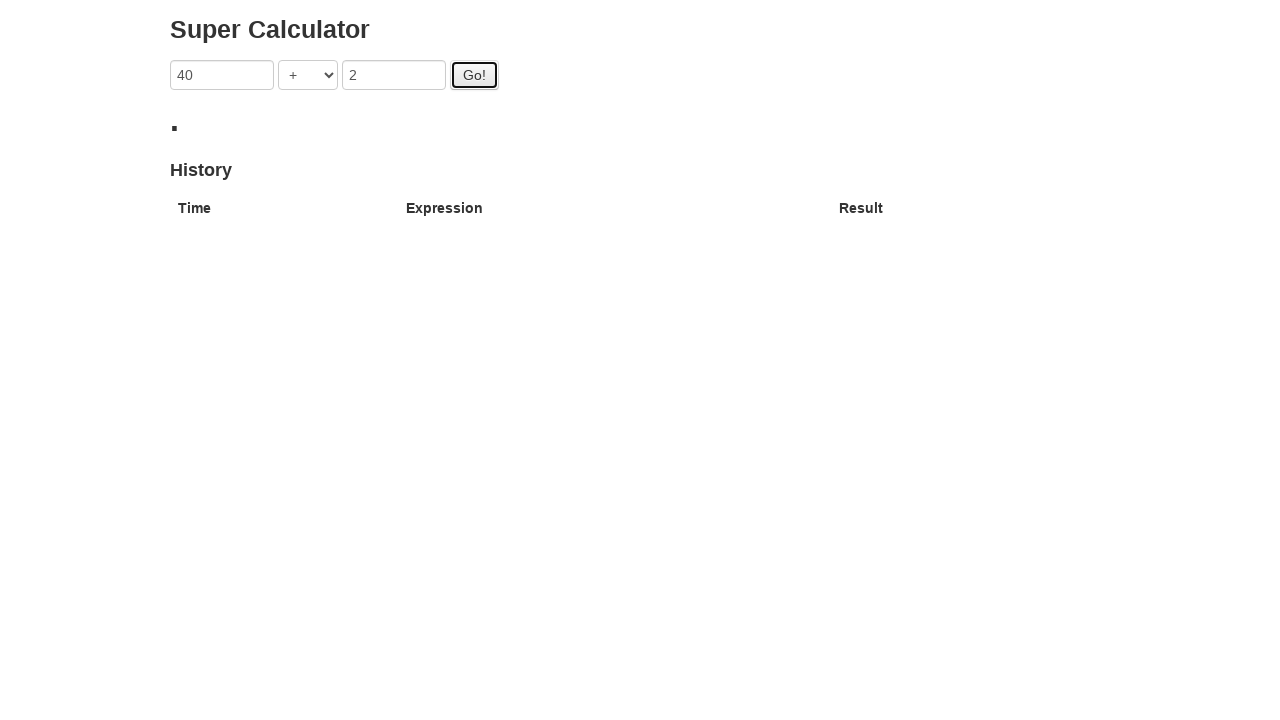

Result '42' displayed on page
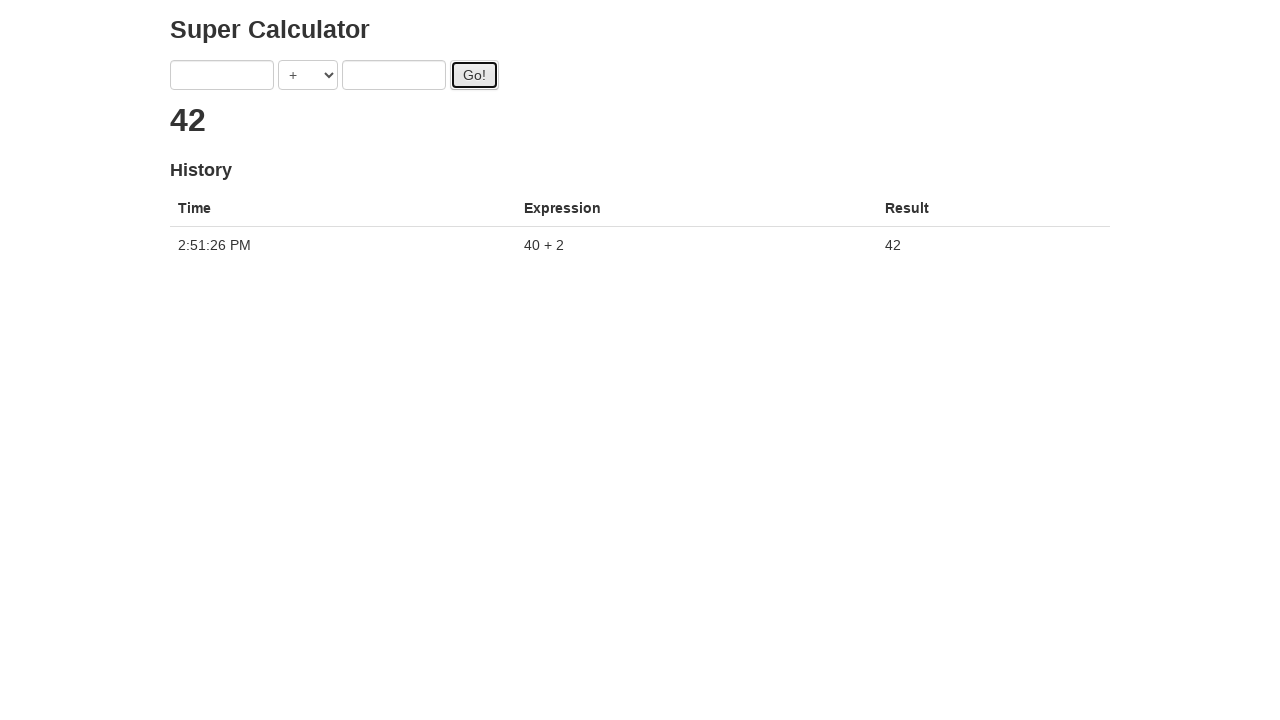

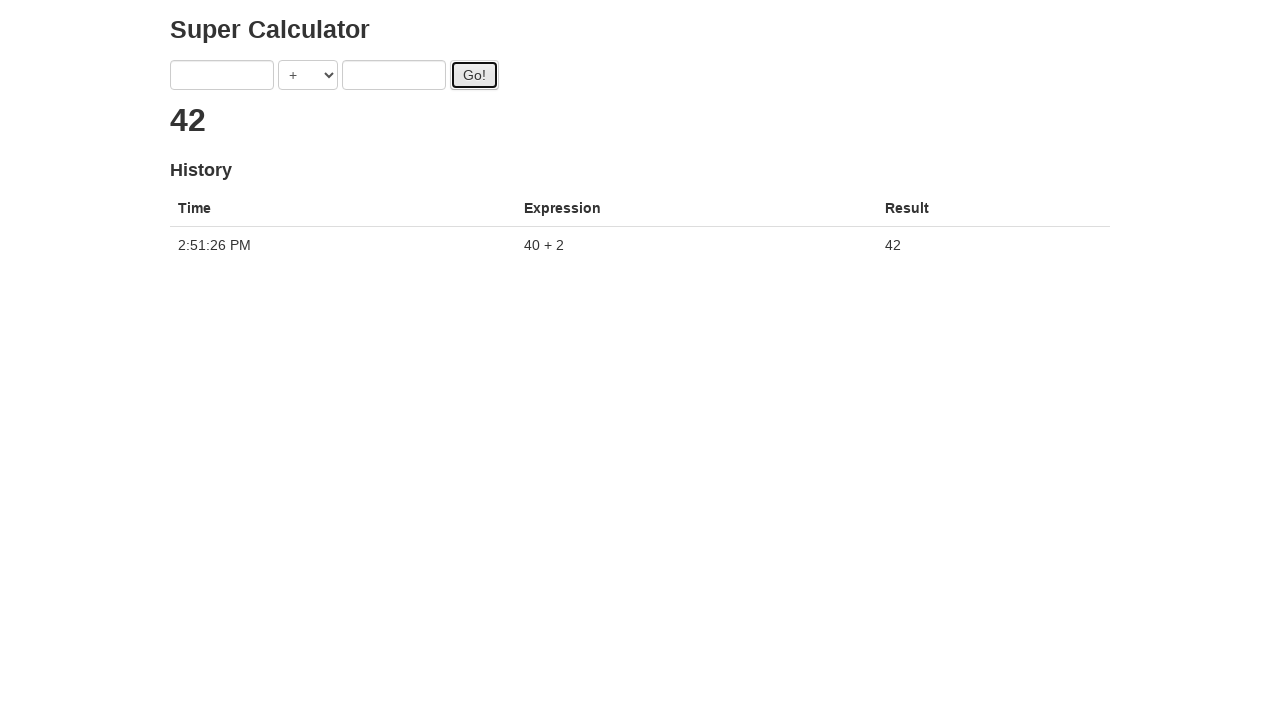